Tests a web form by filling a text input field with text and submitting the form, then verifies the success message is displayed

Starting URL: https://www.selenium.dev/selenium/web/web-form.html

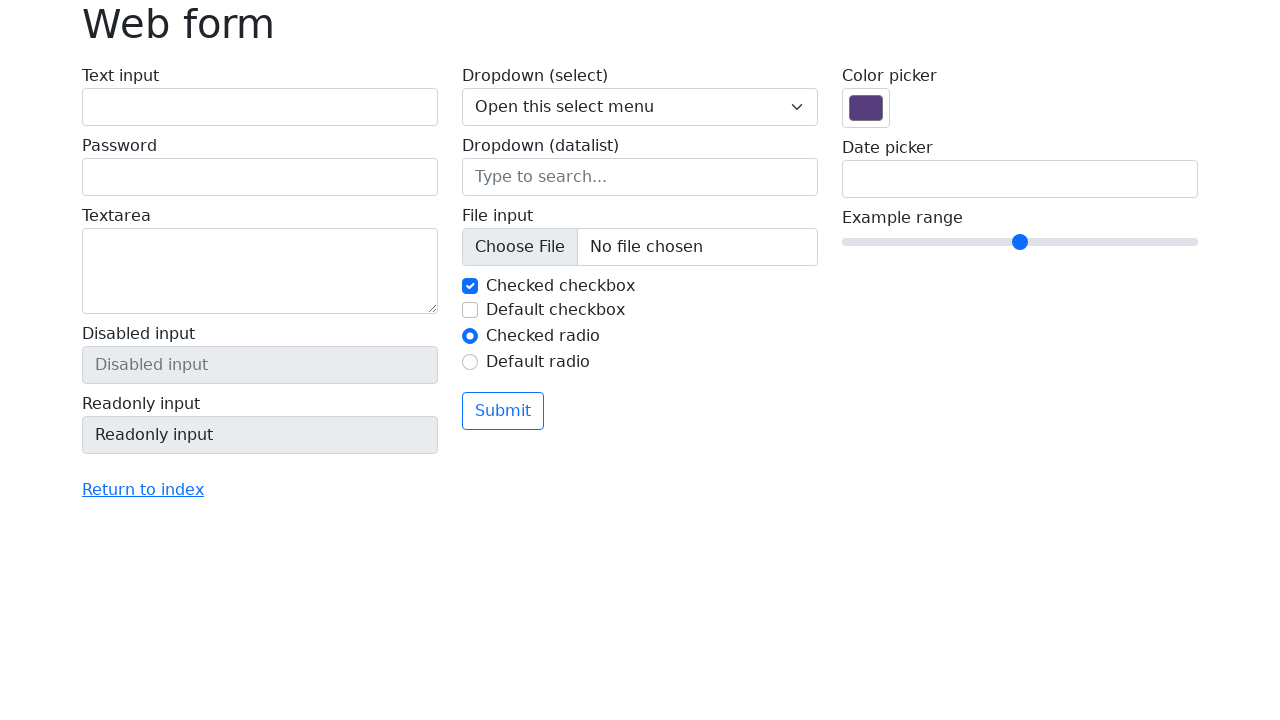

Filled text input field with 'Selenium' on input[name='my-text']
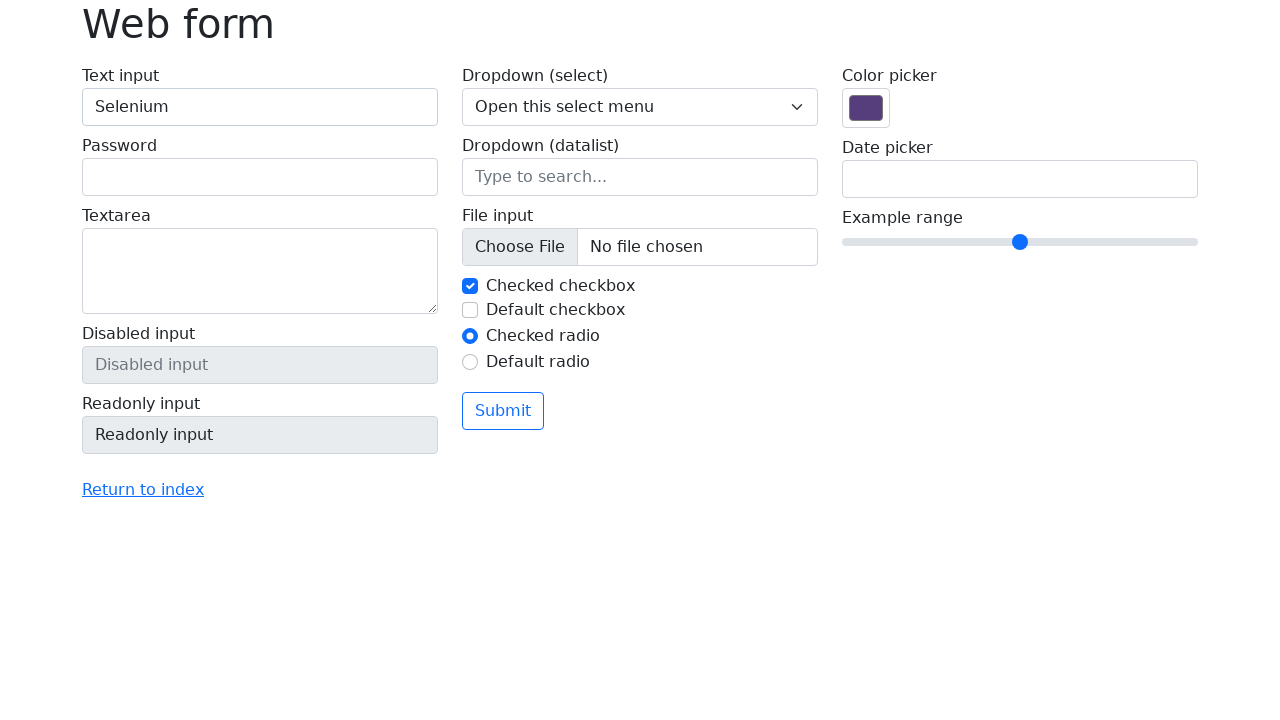

Clicked submit button at (503, 411) on button
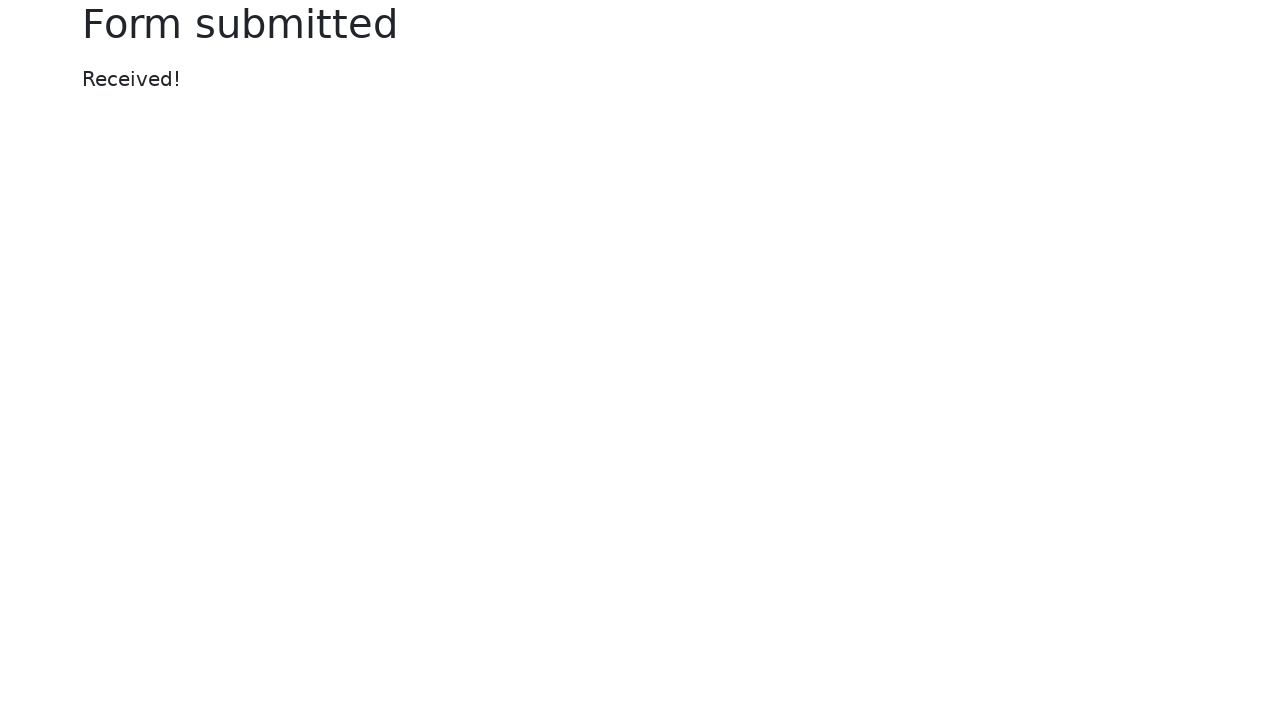

Success message displayed
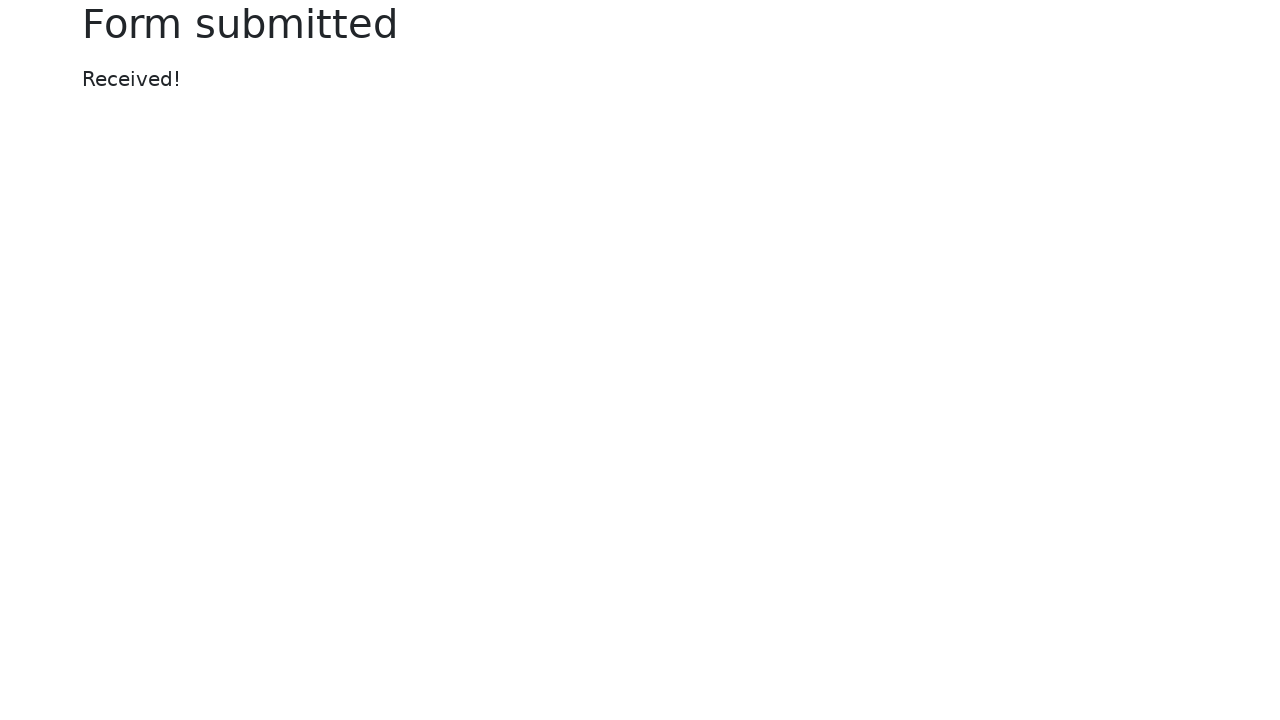

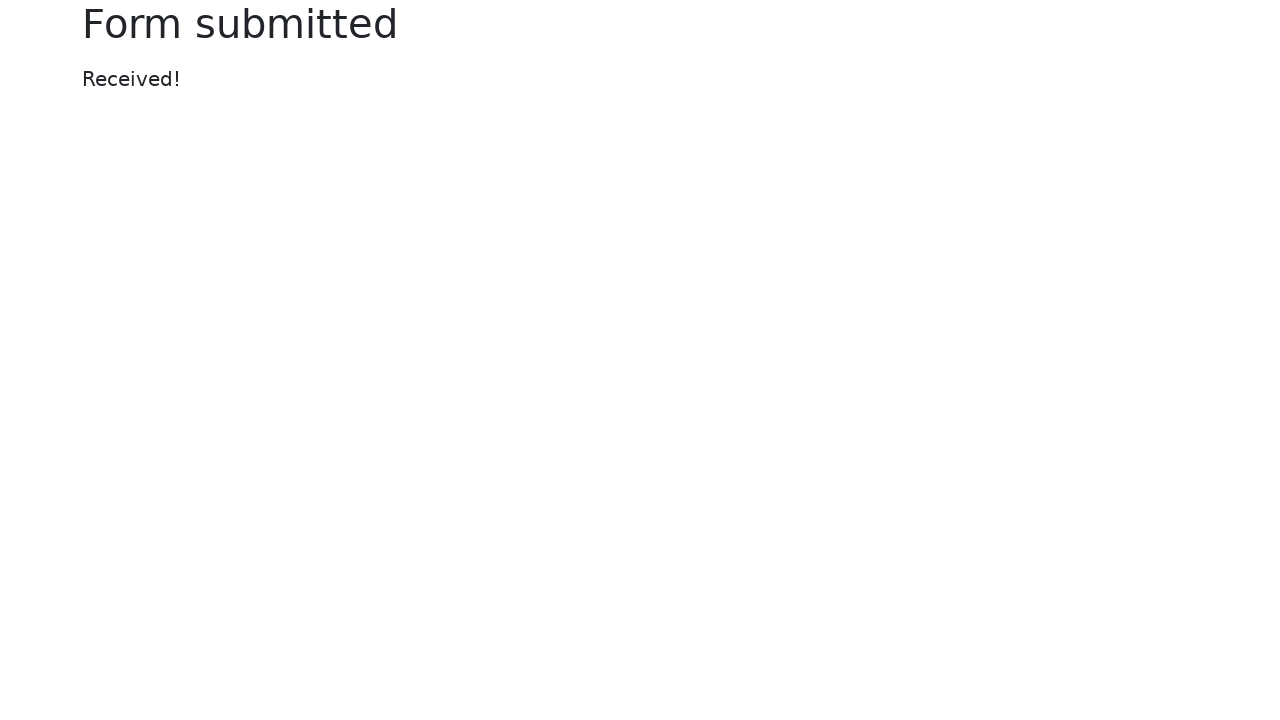